Tests that clicking 'Ver Fãs Cadastrados' button navigates to the list page

Starting URL: https://davi-vert.vercel.app/index.html

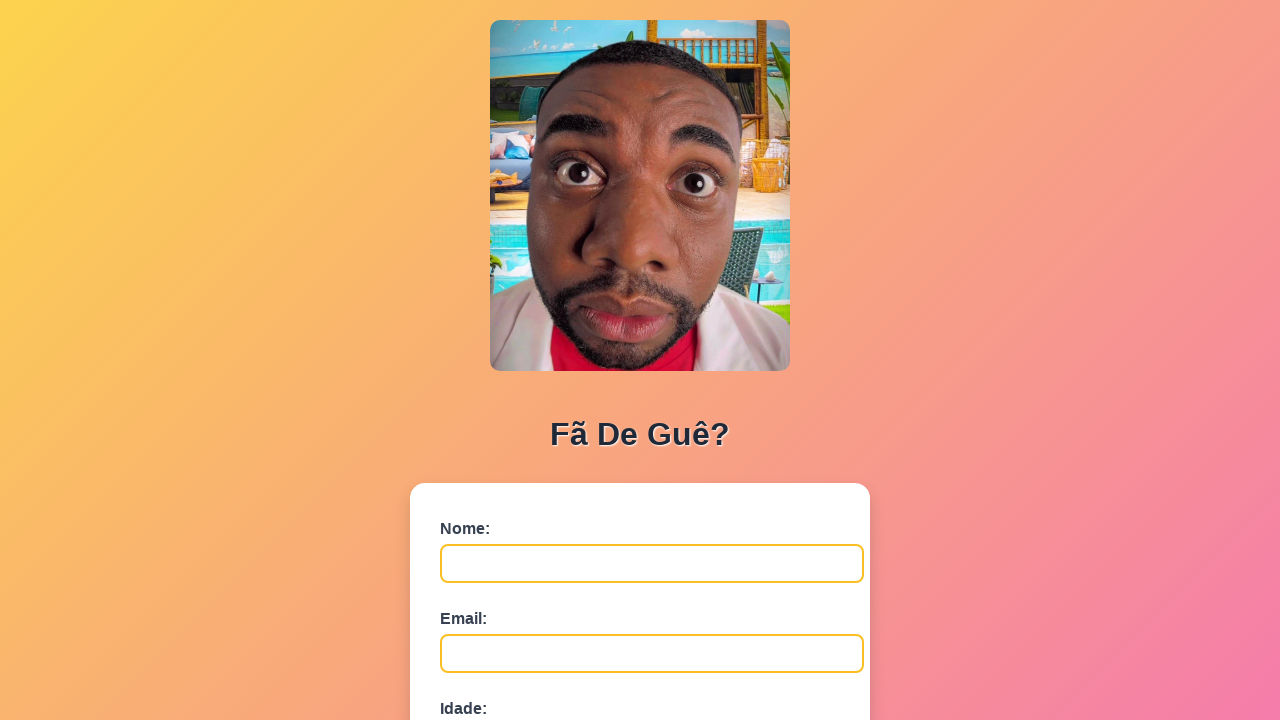

Cleared localStorage
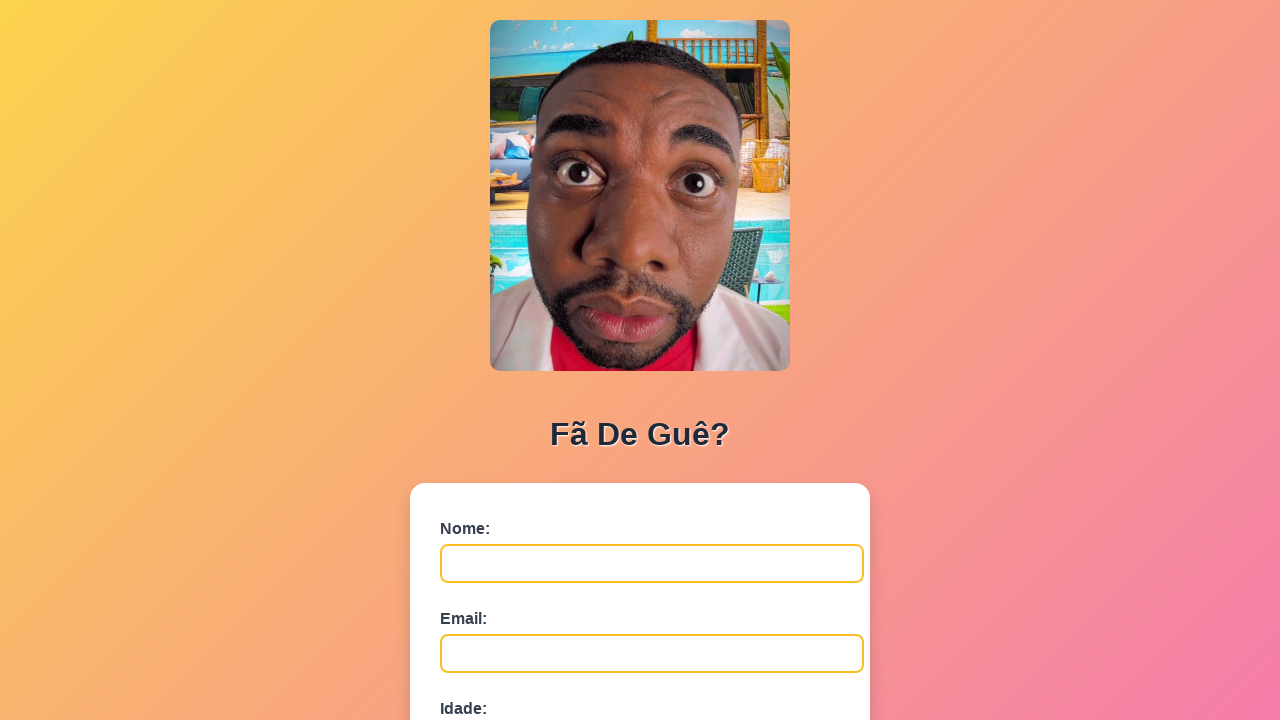

Clicked 'Ver Fãs Cadastrados' button at (640, 675) on xpath=//button[contains(text(),'Ver Fãs Cadastrados')]
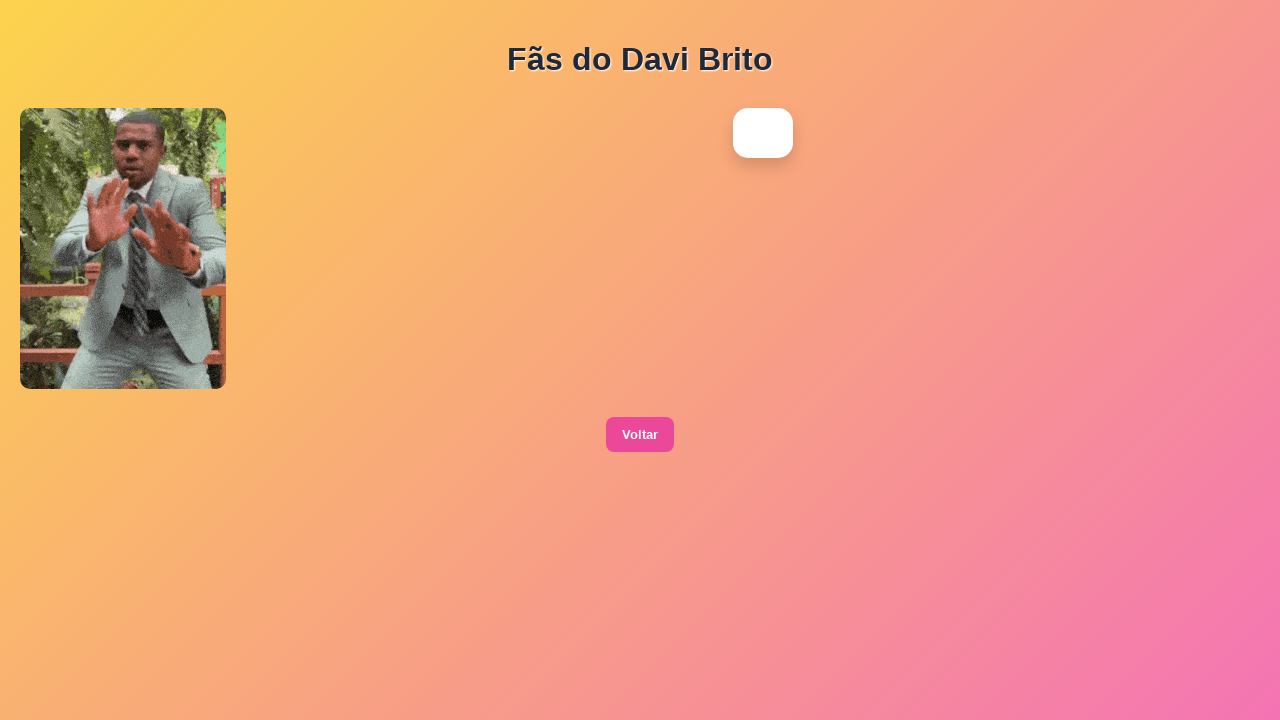

Successfully navigated to lista.html page
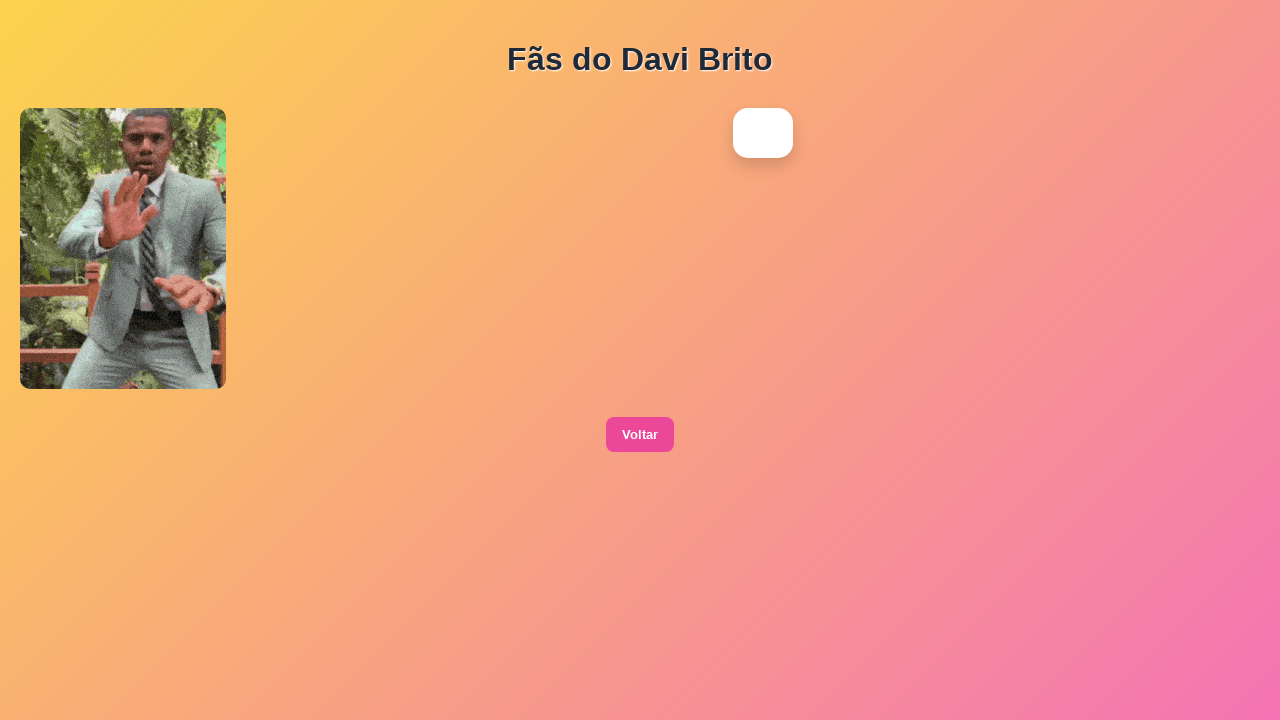

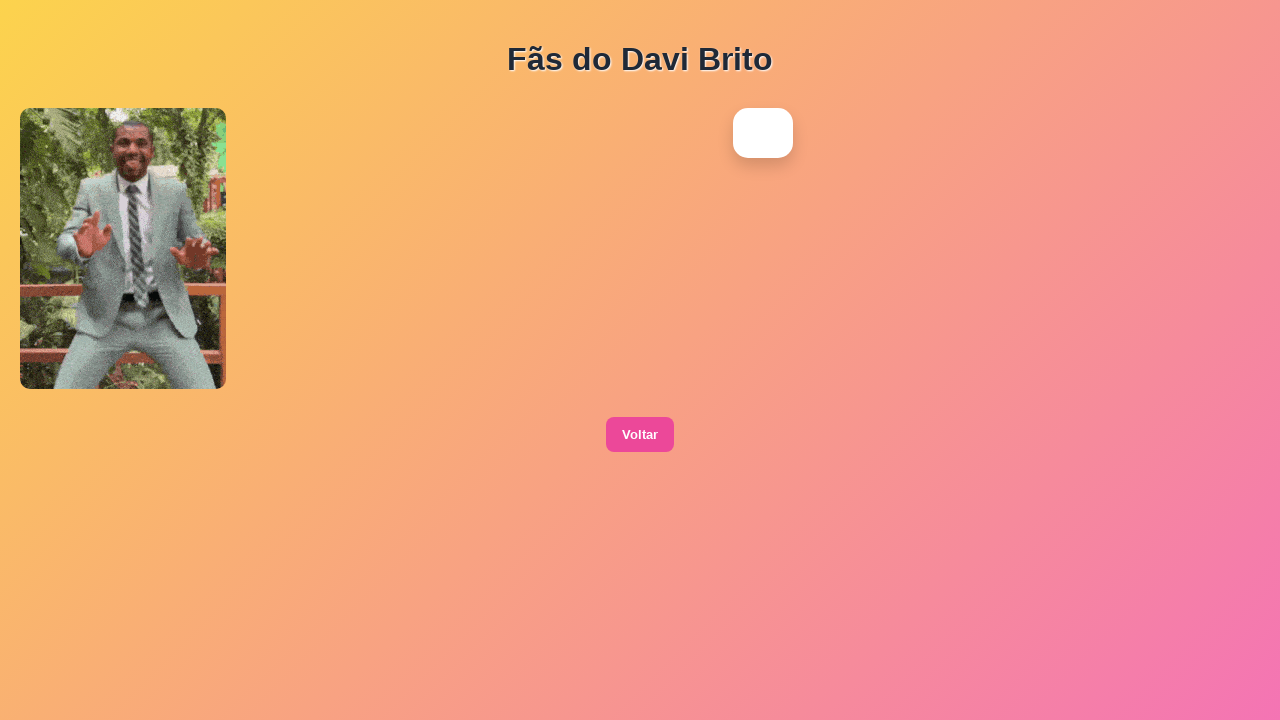